Tests geolocation override functionality by setting custom coordinates (Paris, France) and verifying that the coordinates are displayed when clicking the "get coordinates" button.

Starting URL: https://bonigarcia.dev/selenium-webdriver-java/geolocation.html

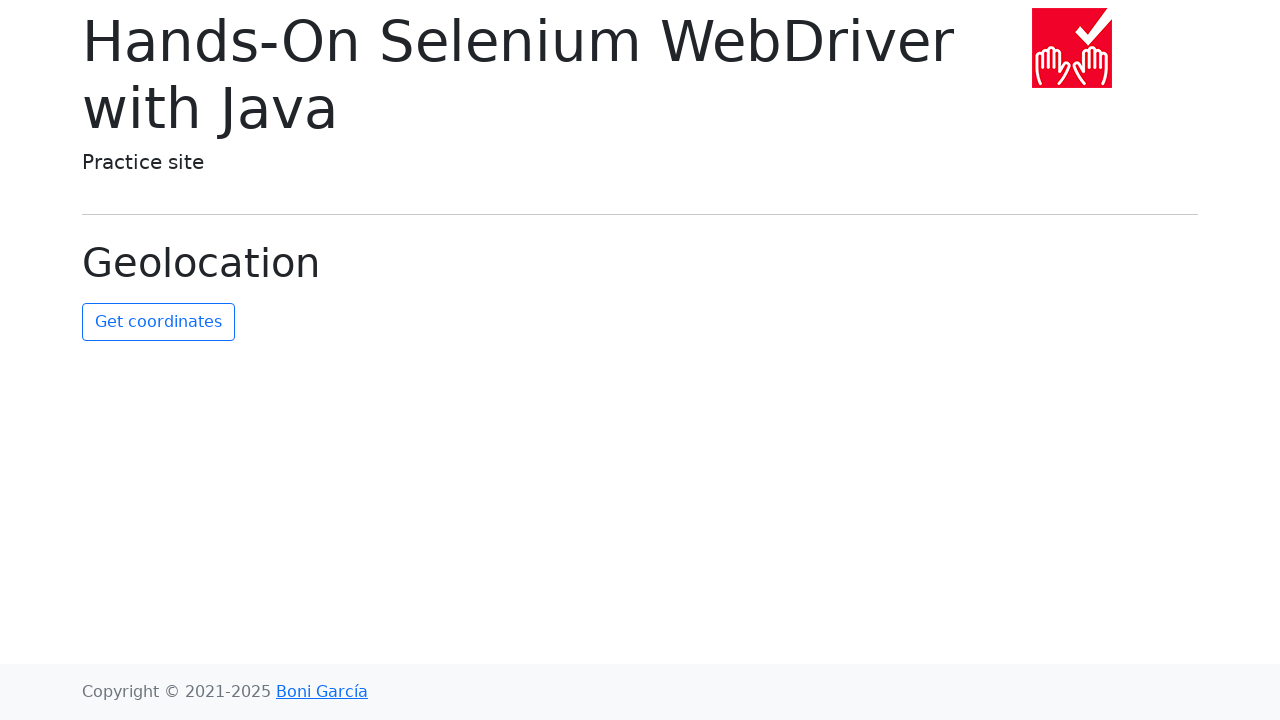

Set geolocation override to Paris coordinates (48.8584, 2.2945)
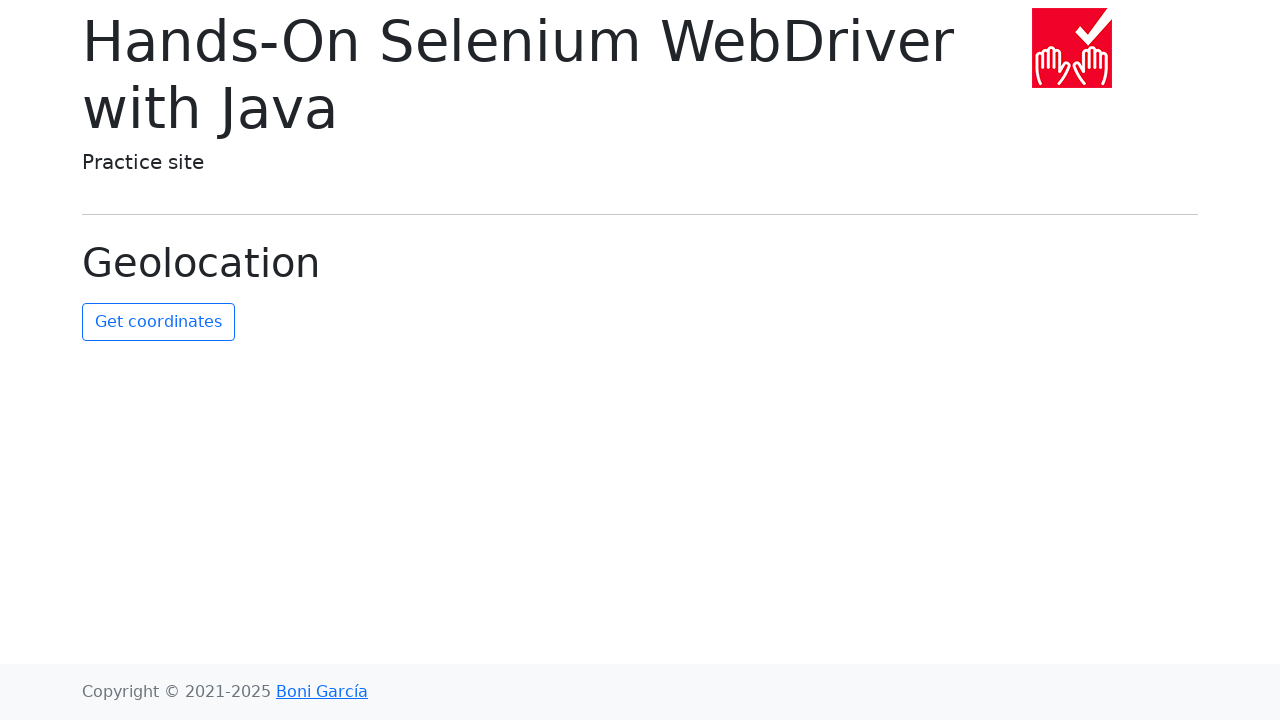

Granted geolocation permission to the page
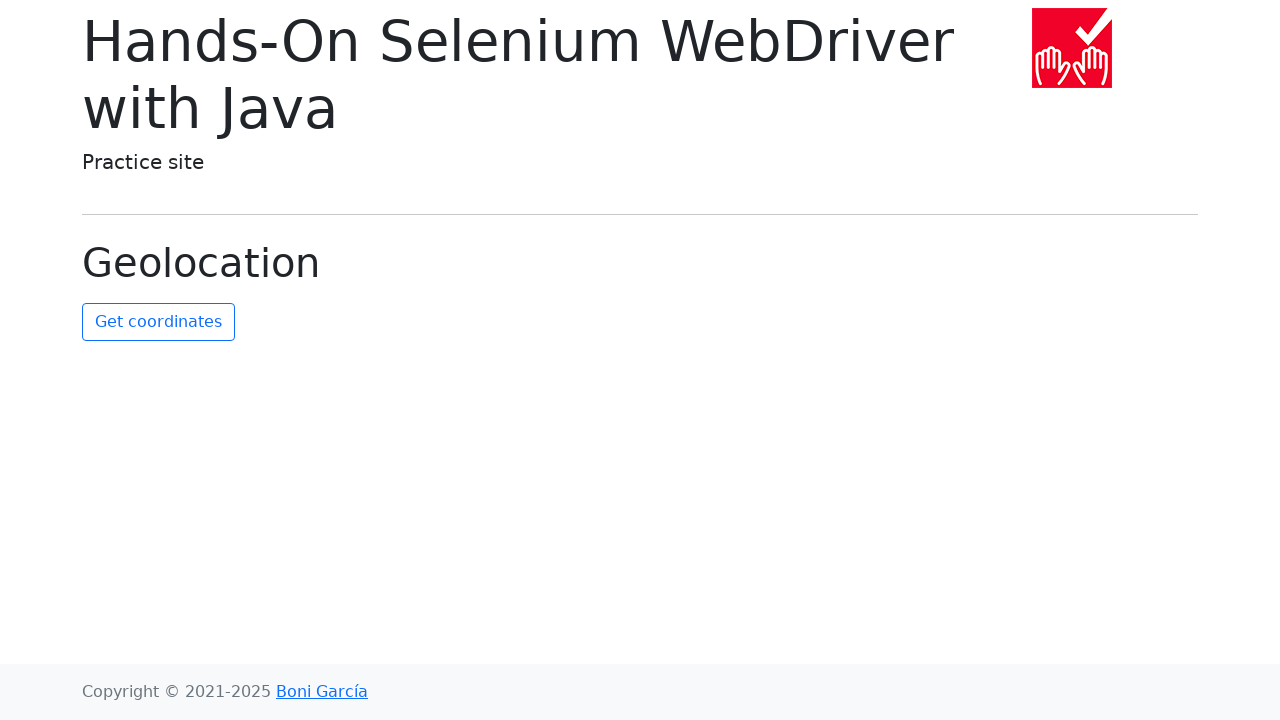

Clicked the 'get coordinates' button at (158, 322) on #get-coordinates
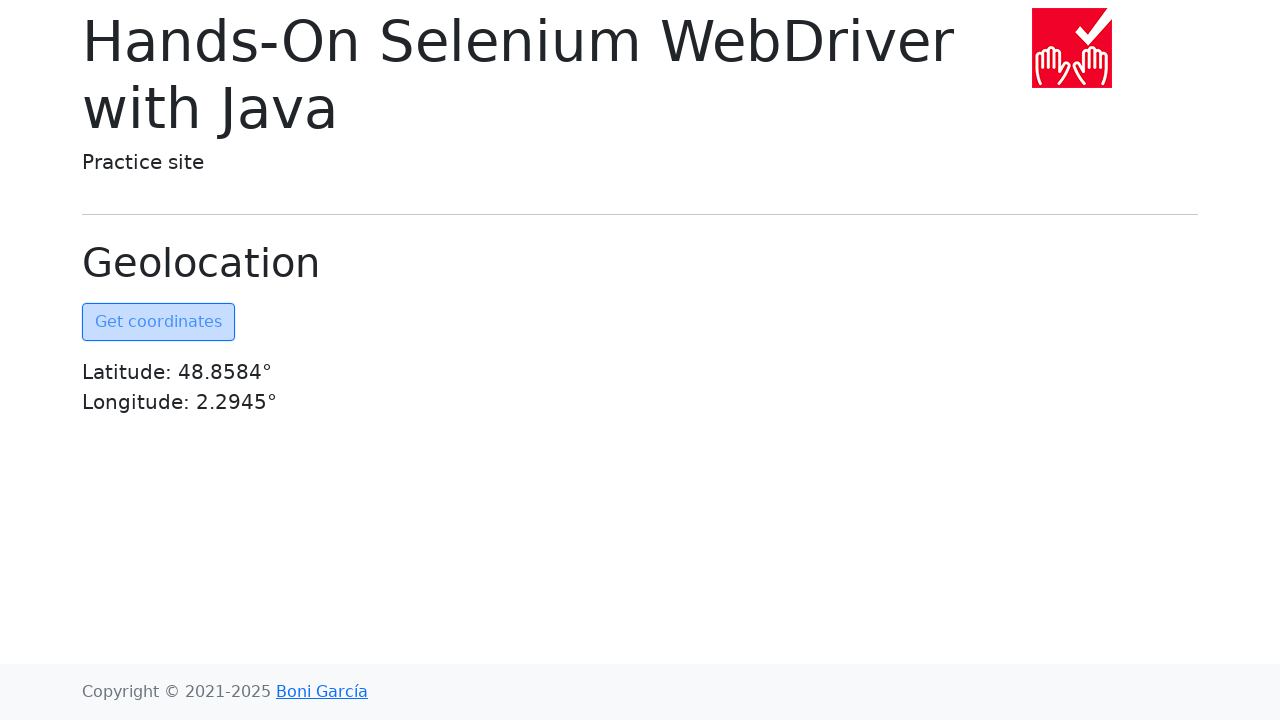

Verified that coordinates are displayed on the page
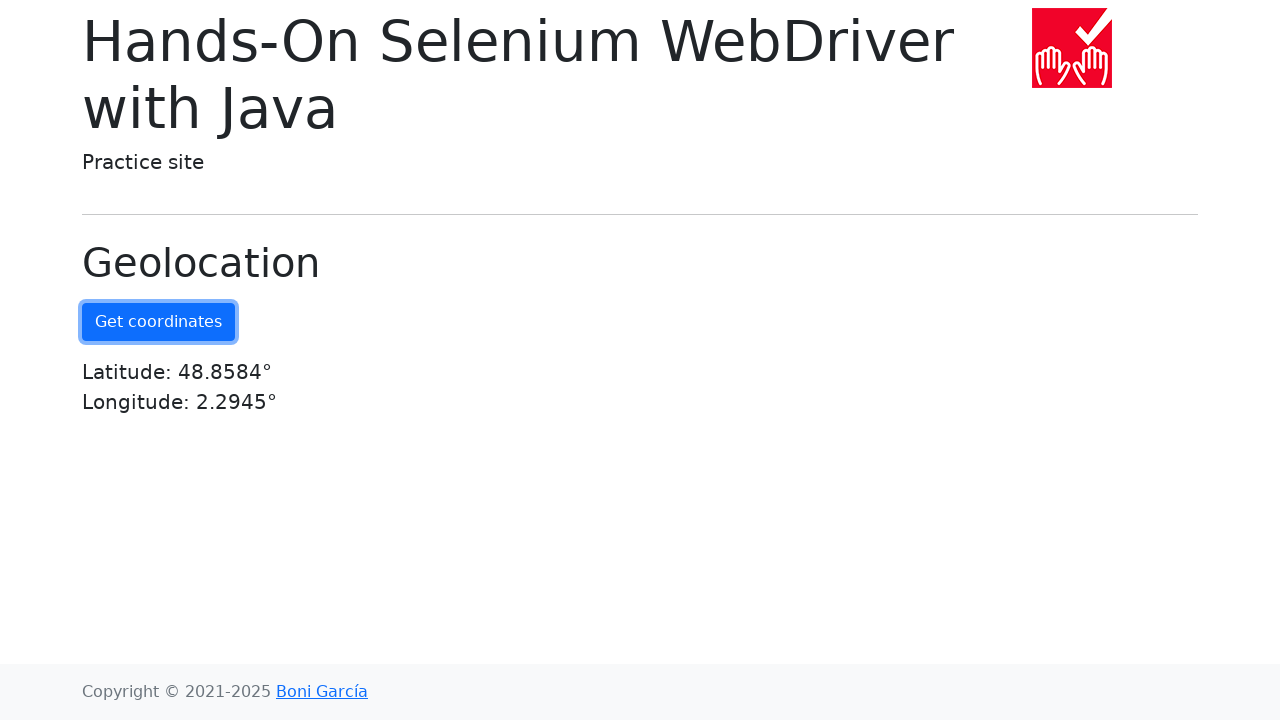

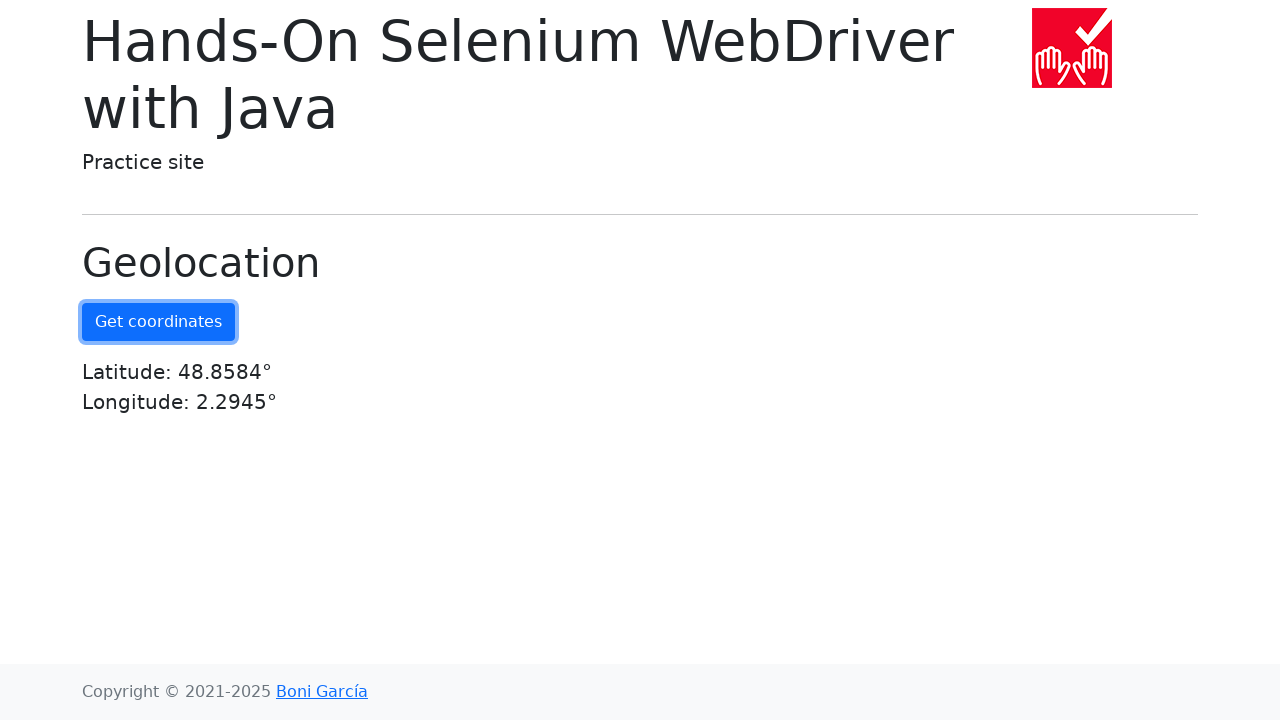